Tests the add and remove elements functionality by clicking the Add Element button to create a new element, then clicking the Delete button to remove it

Starting URL: https://the-internet.herokuapp.com/add_remove_elements/

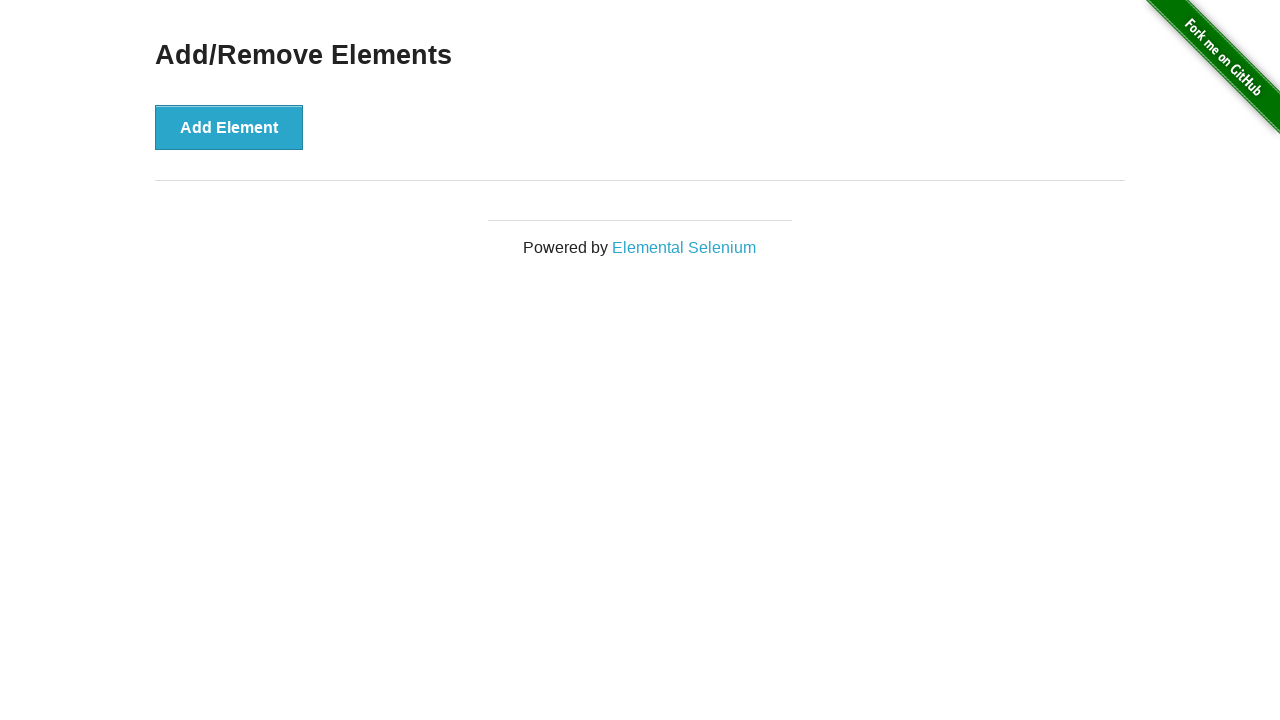

Waited for Add Element button to become visible
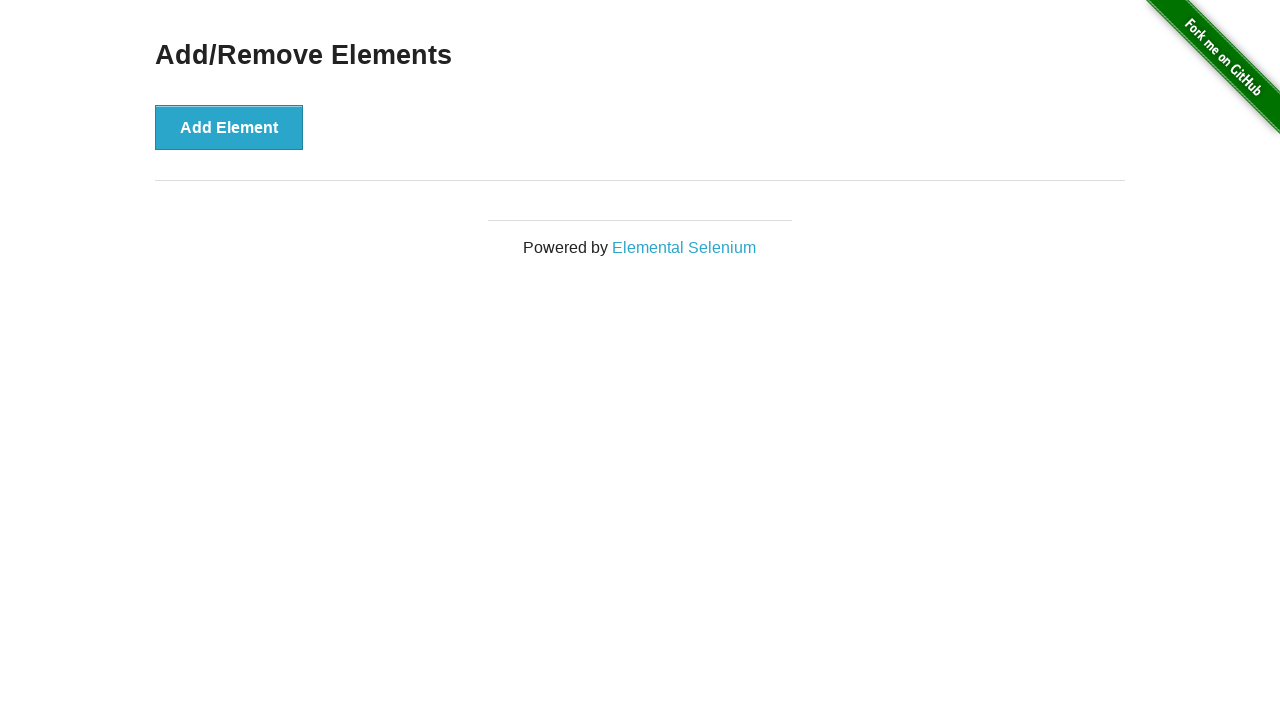

Clicked Add Element button to create a new element at (229, 127) on xpath=//button[text()='Add Element']
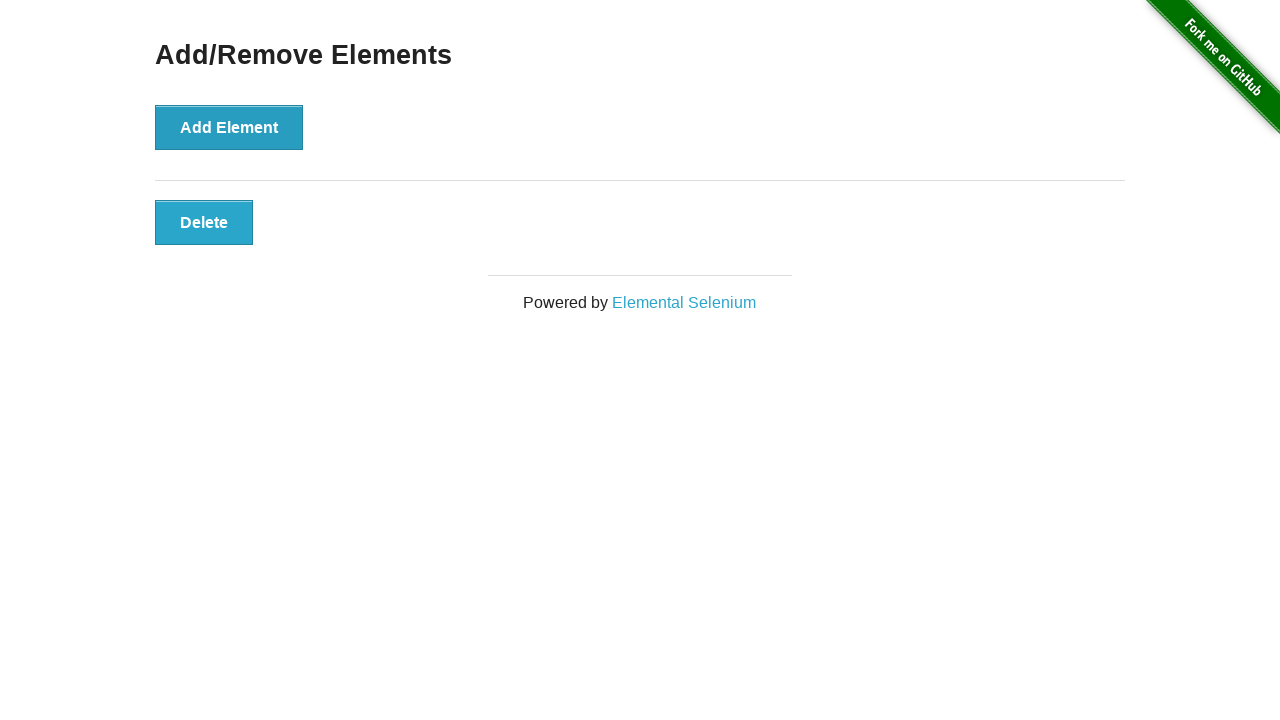

Waited for Delete button to become visible
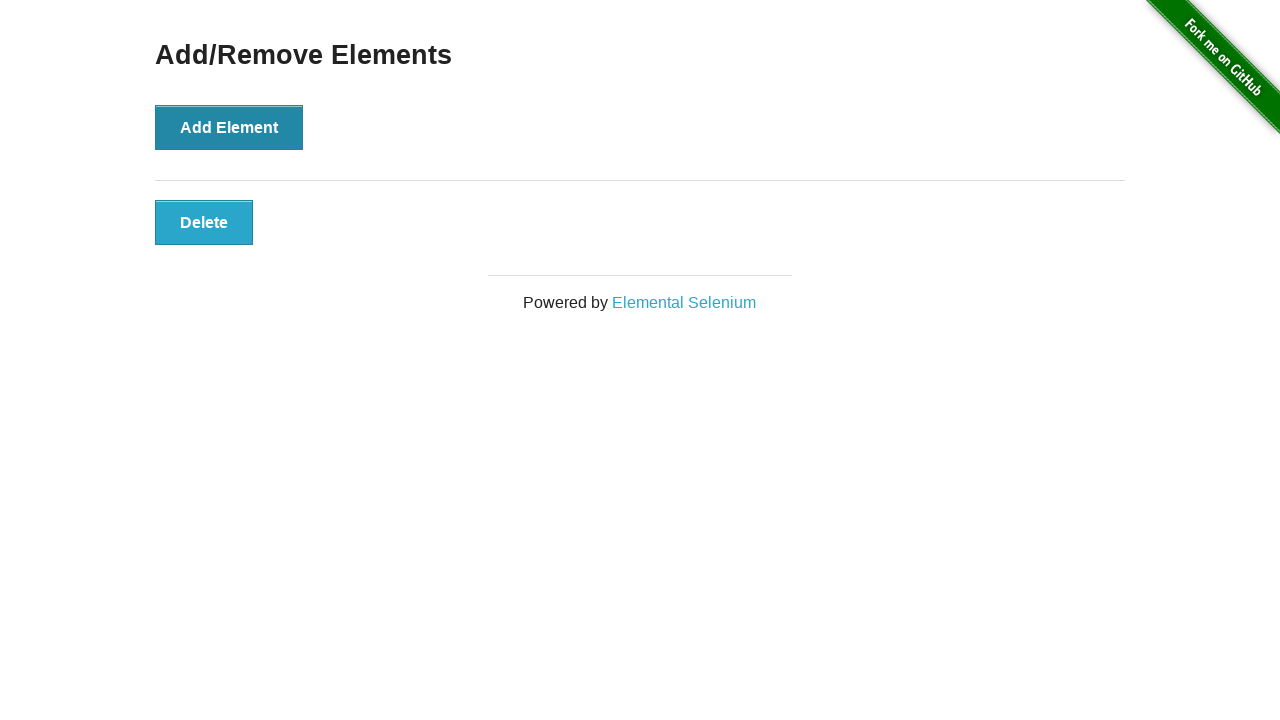

Clicked Delete button to remove the element at (204, 222) on .added-manually
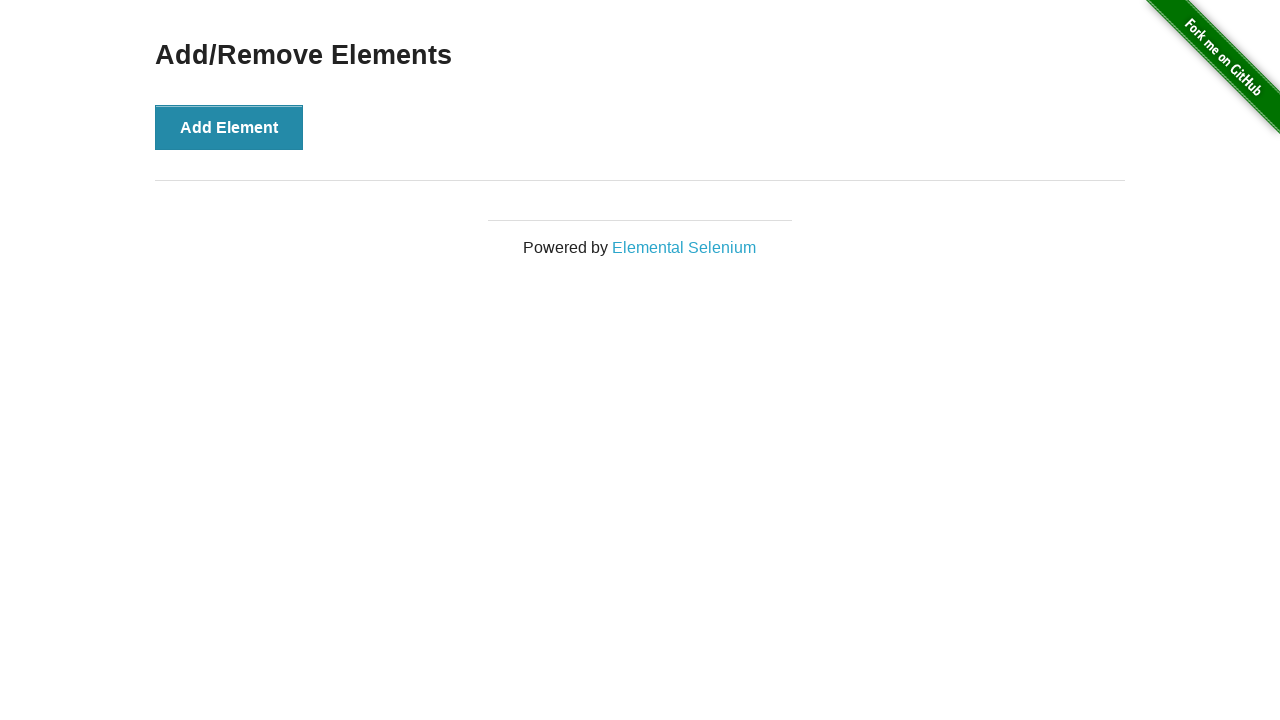

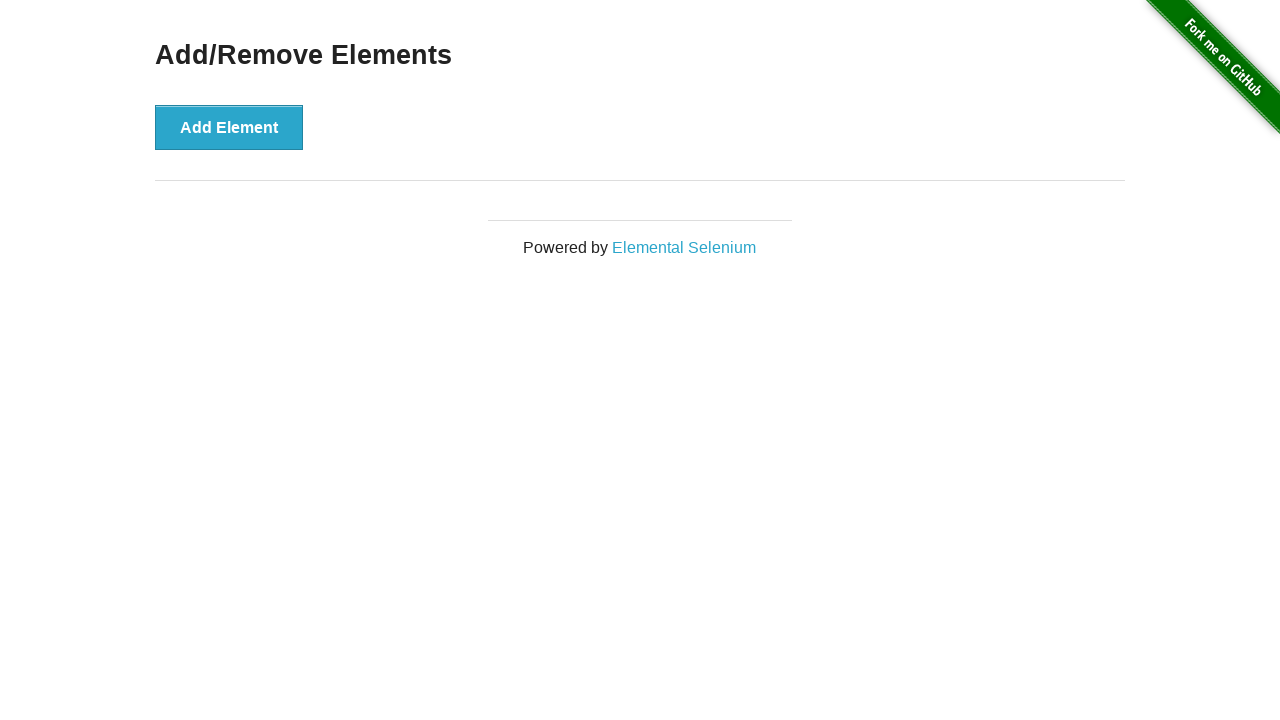